Tests drag-and-drop functionality by dragging a football element to two different drop zones and verifying successful drops

Starting URL: https://training-support.net/webelements/drag-drop

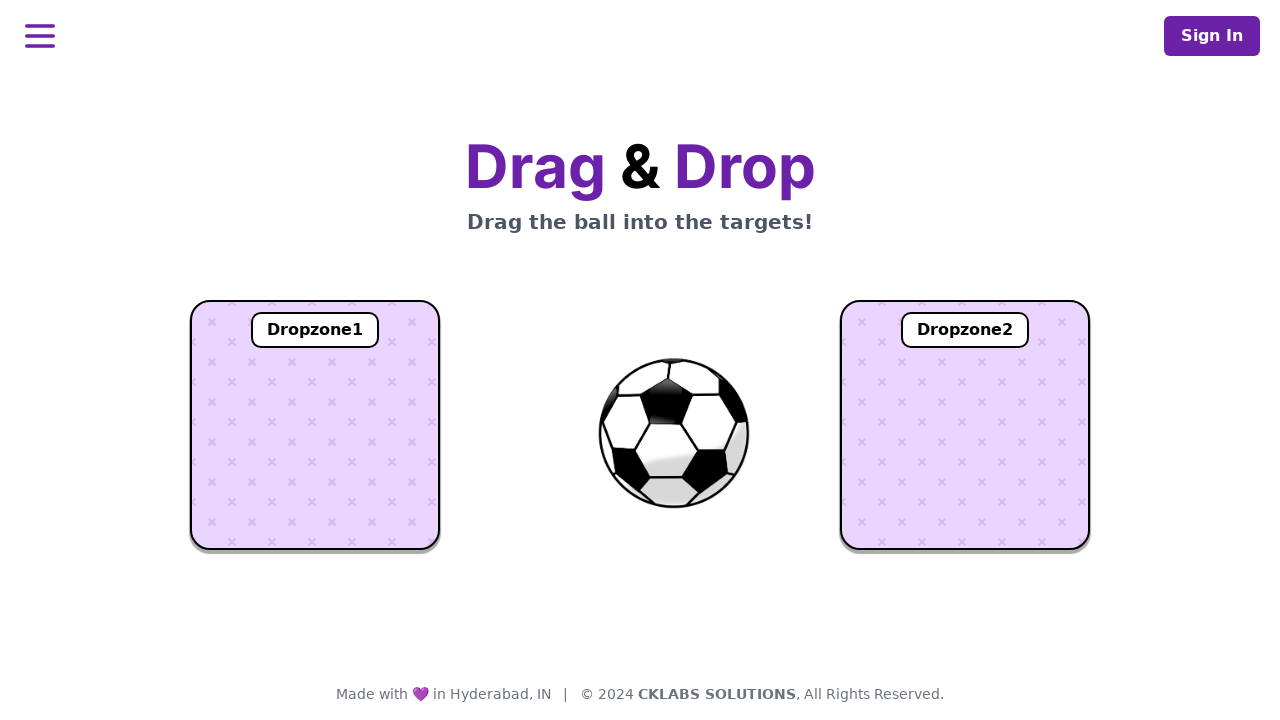

Waited for football element (#ball) to be visible
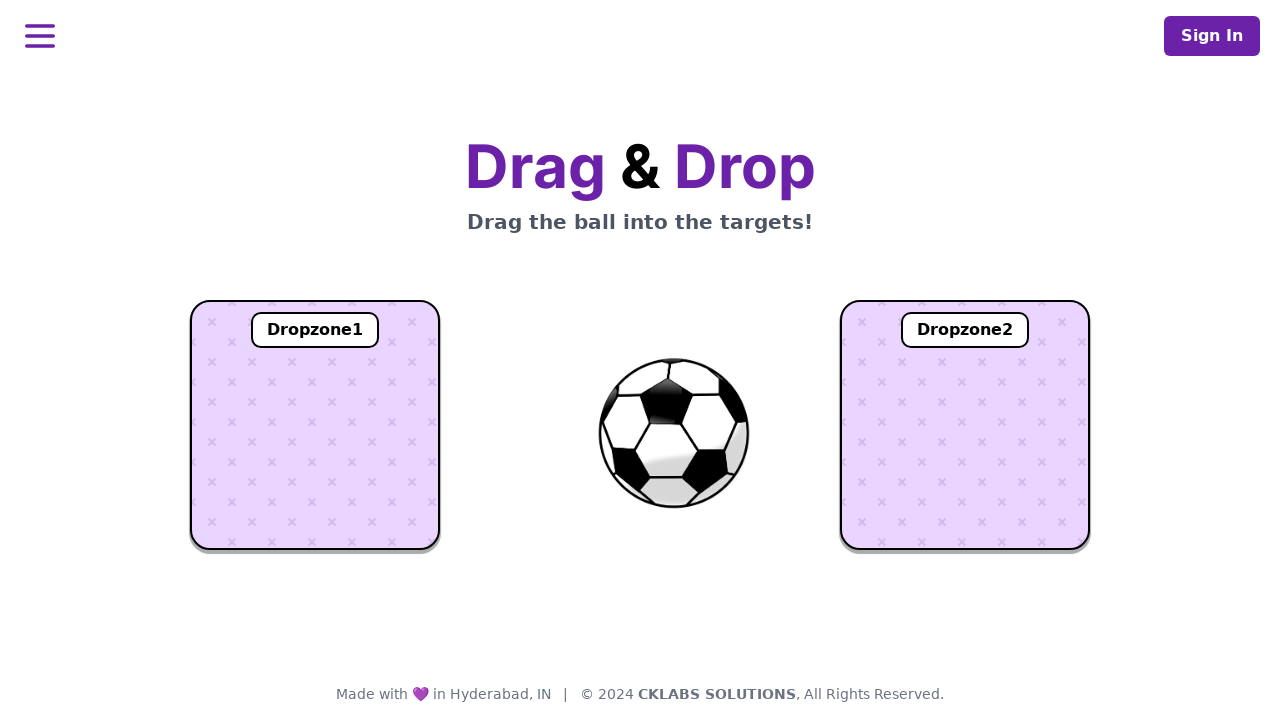

Located football element
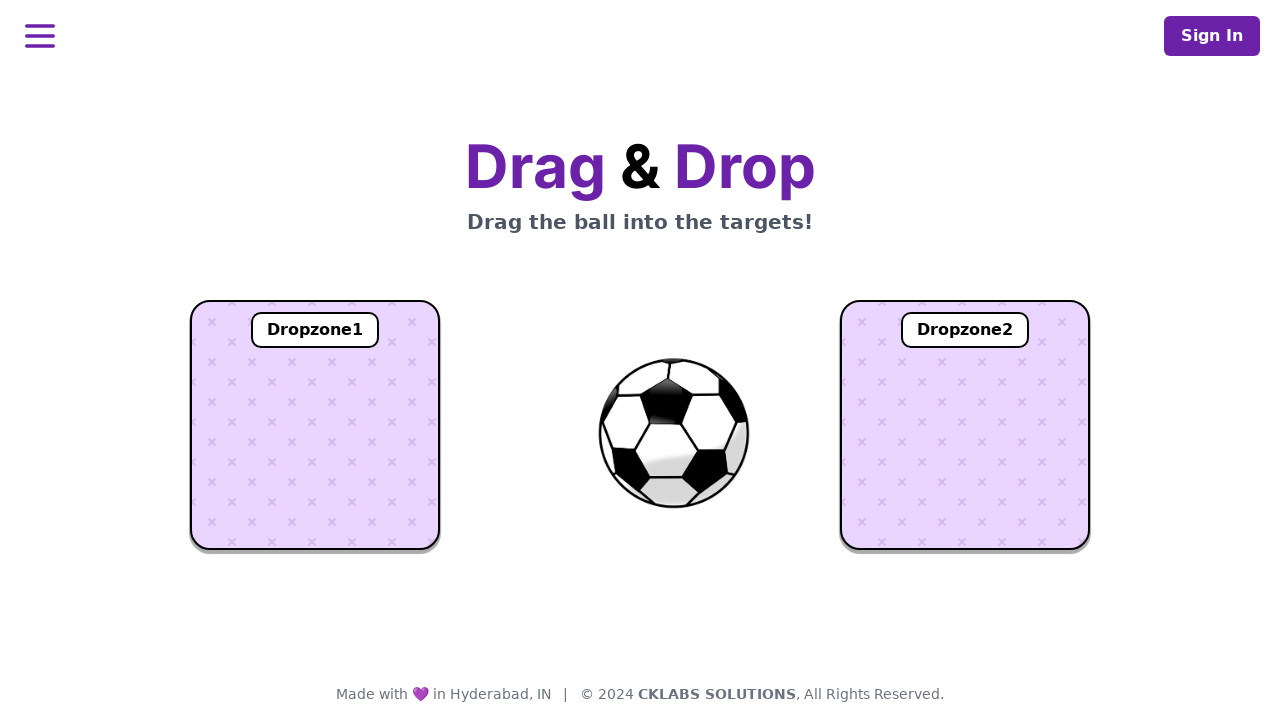

Located first drop zone element
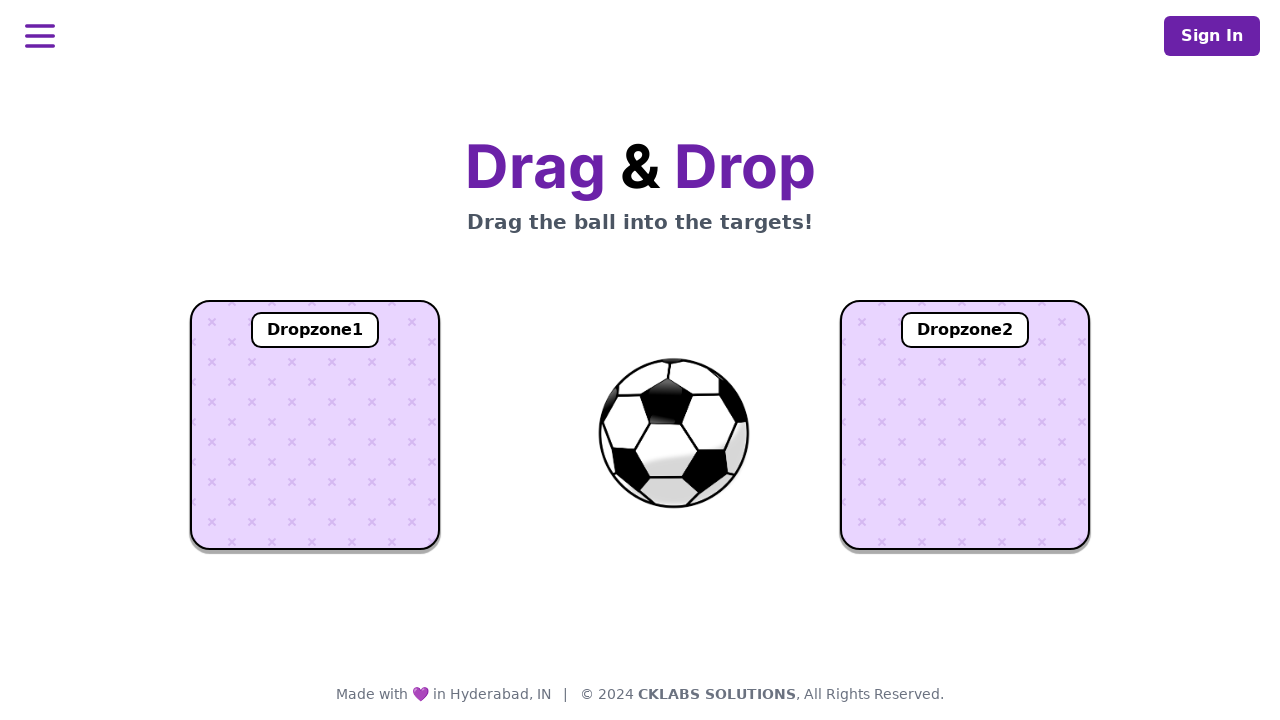

Located second drop zone element
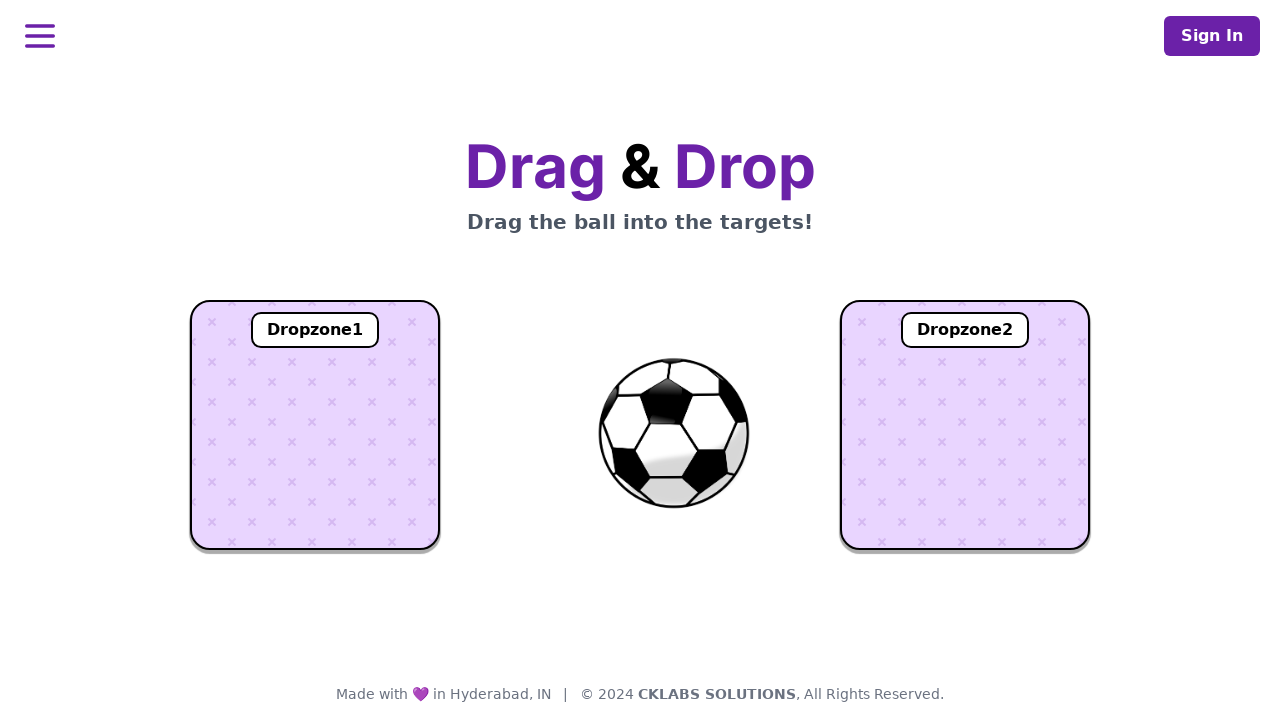

Dragged football to first drop zone at (315, 425)
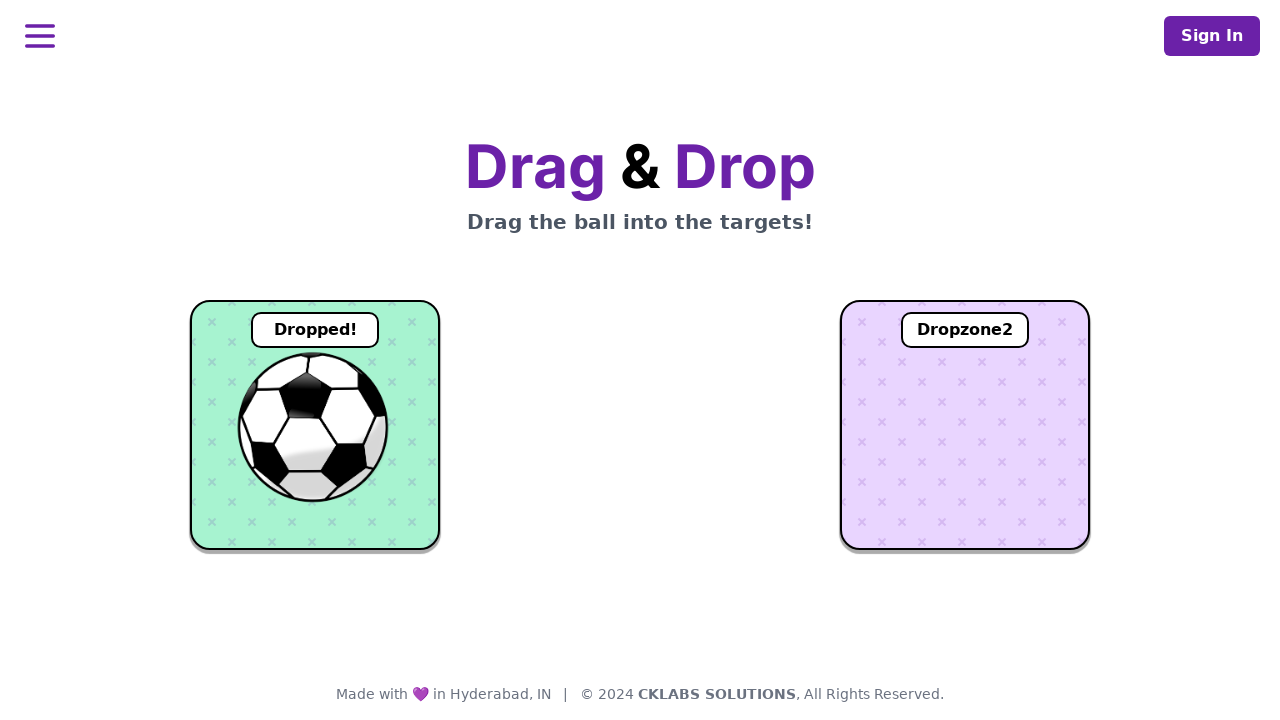

Verified football was successfully dropped in first drop zone
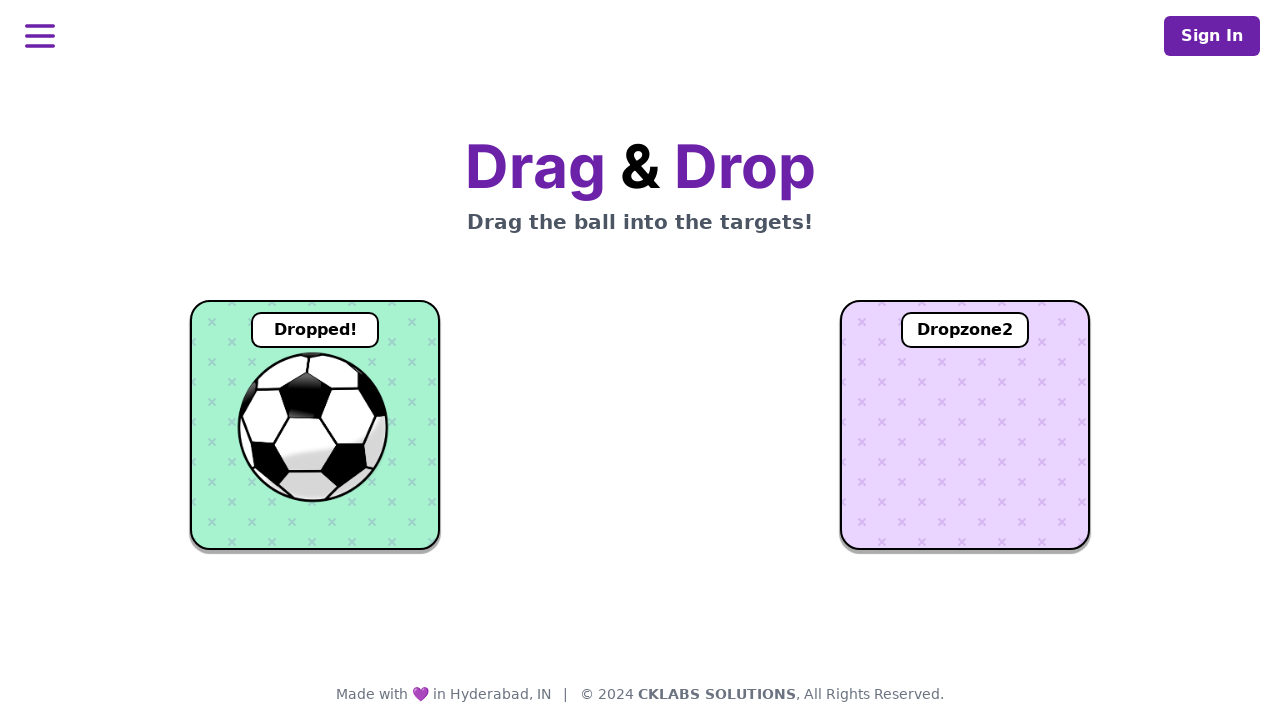

Dragged football to second drop zone at (965, 425)
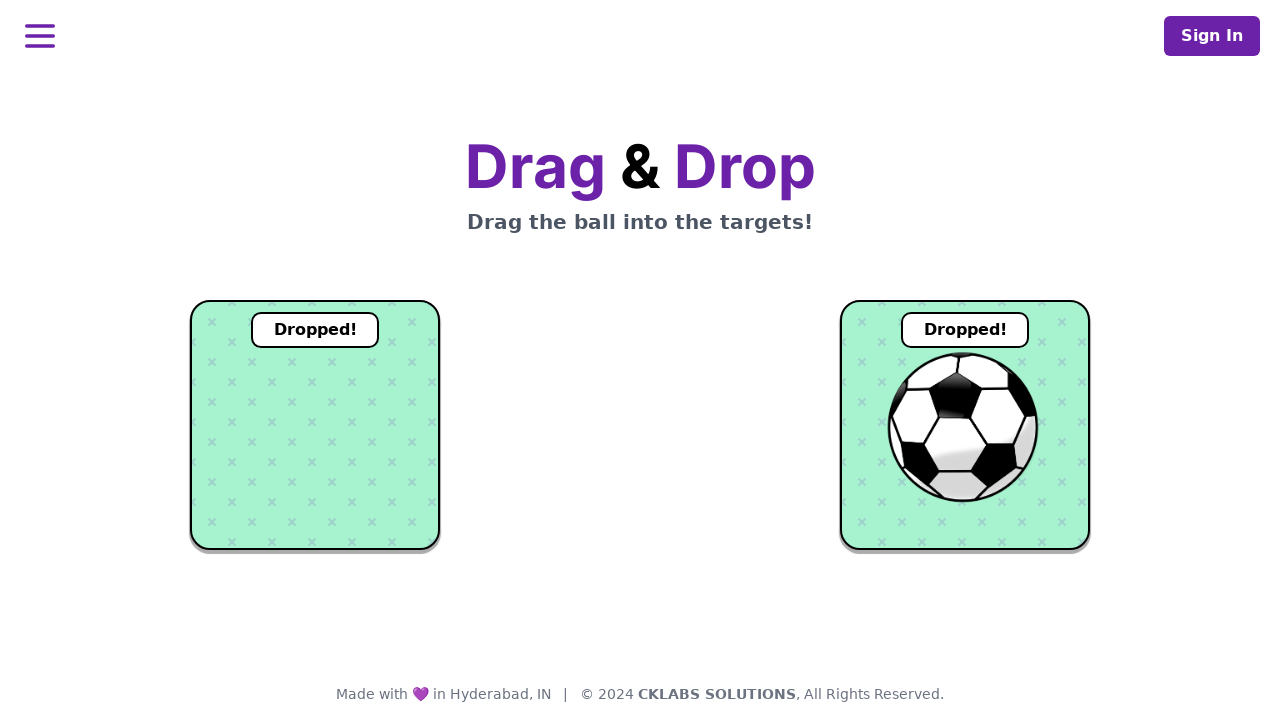

Verified football was successfully dropped in second drop zone
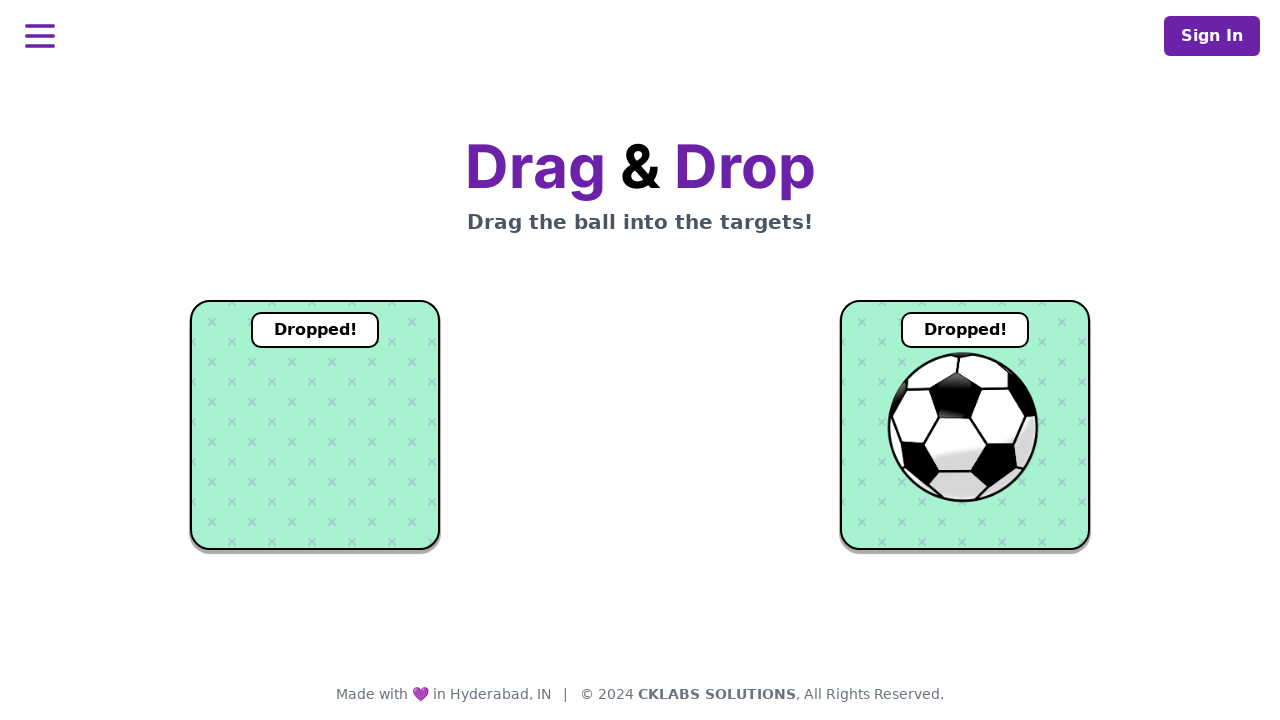

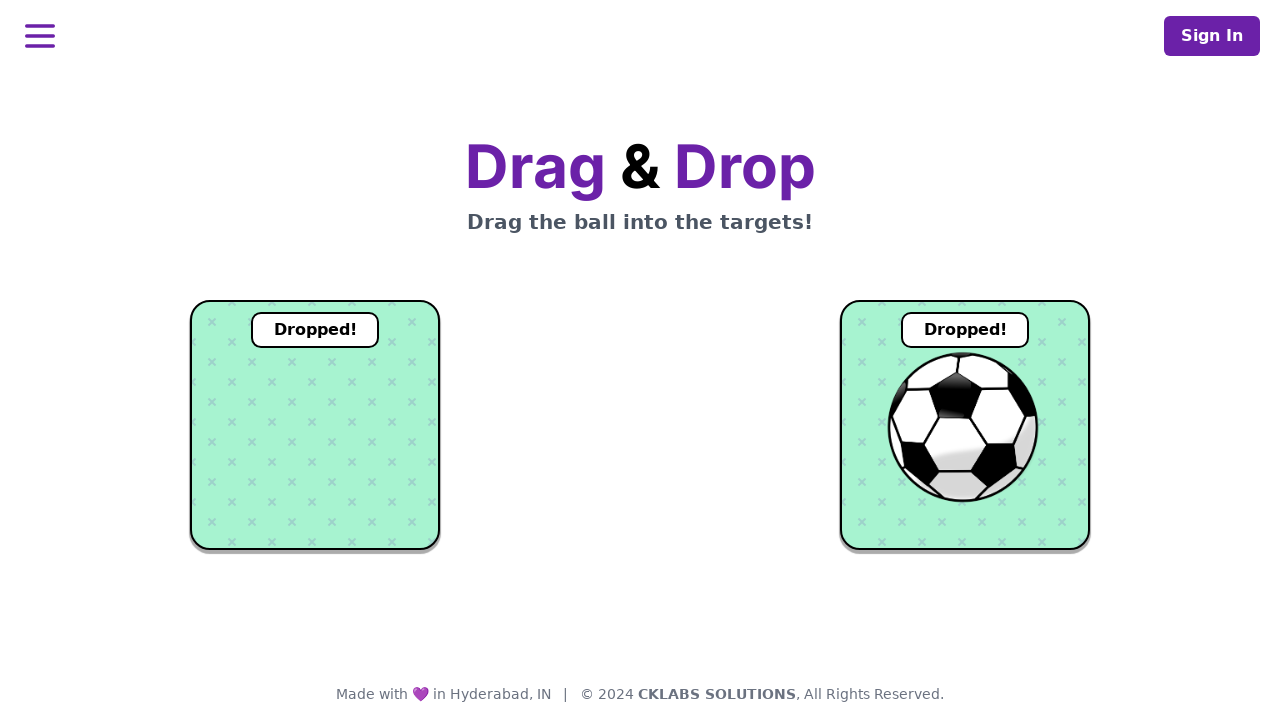